Tests alert handling functionality by navigating to the Cancel tab, clicking a button to trigger an alert, and accepting the alert dialog

Starting URL: http://demo.automationtesting.in/Alerts.html

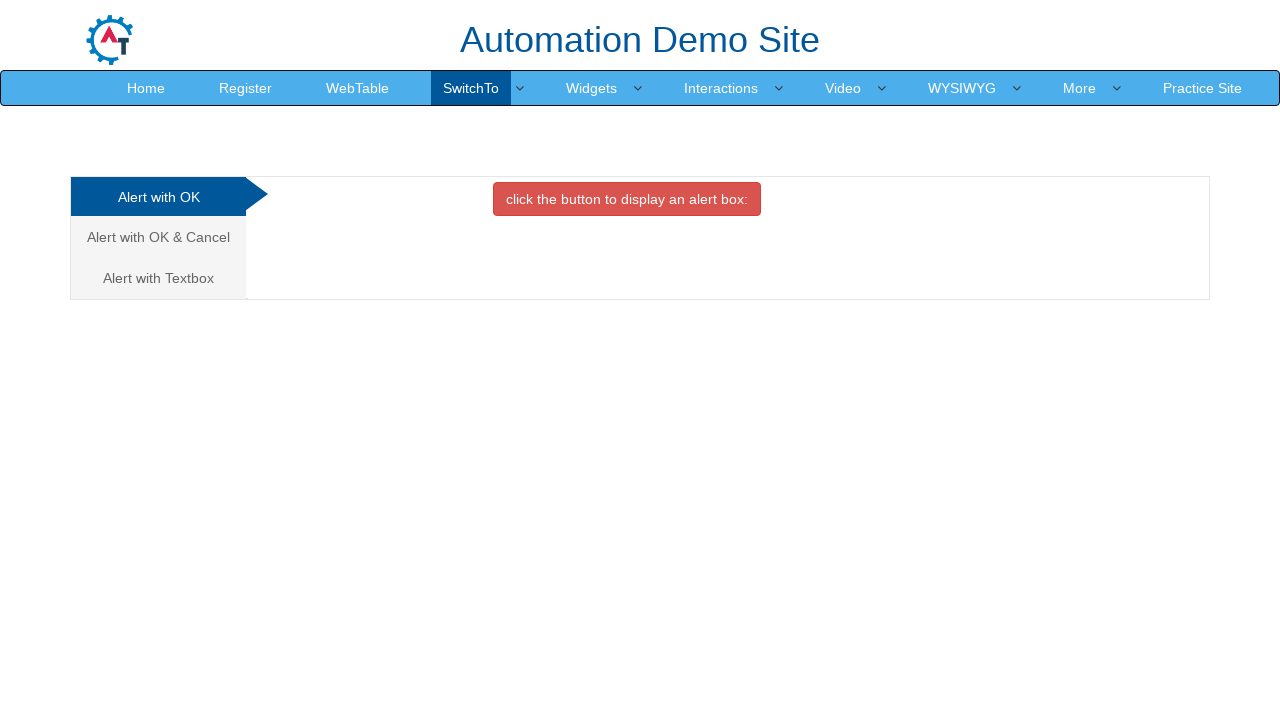

Clicked on the Cancel tab at (158, 237) on a[href='#CancelTab']
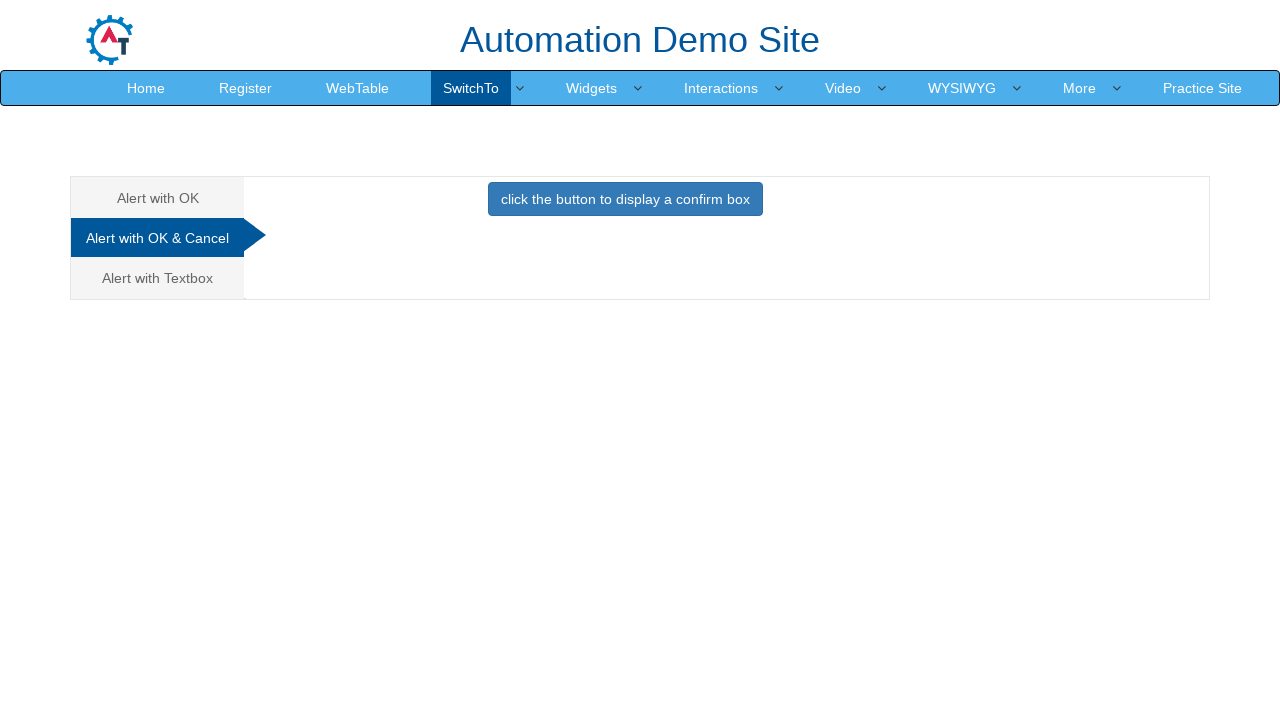

Clicked the primary button to trigger alert at (625, 199) on button.btn.btn-primary
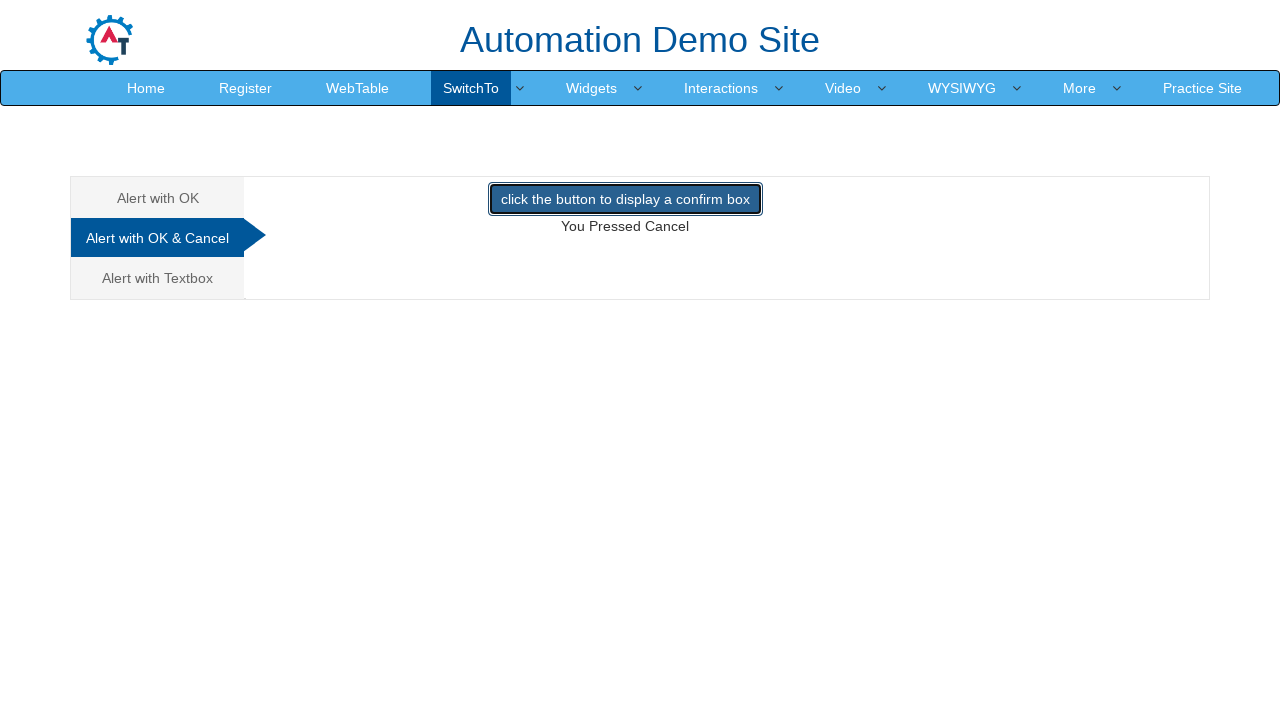

Set up dialog handler to accept alerts
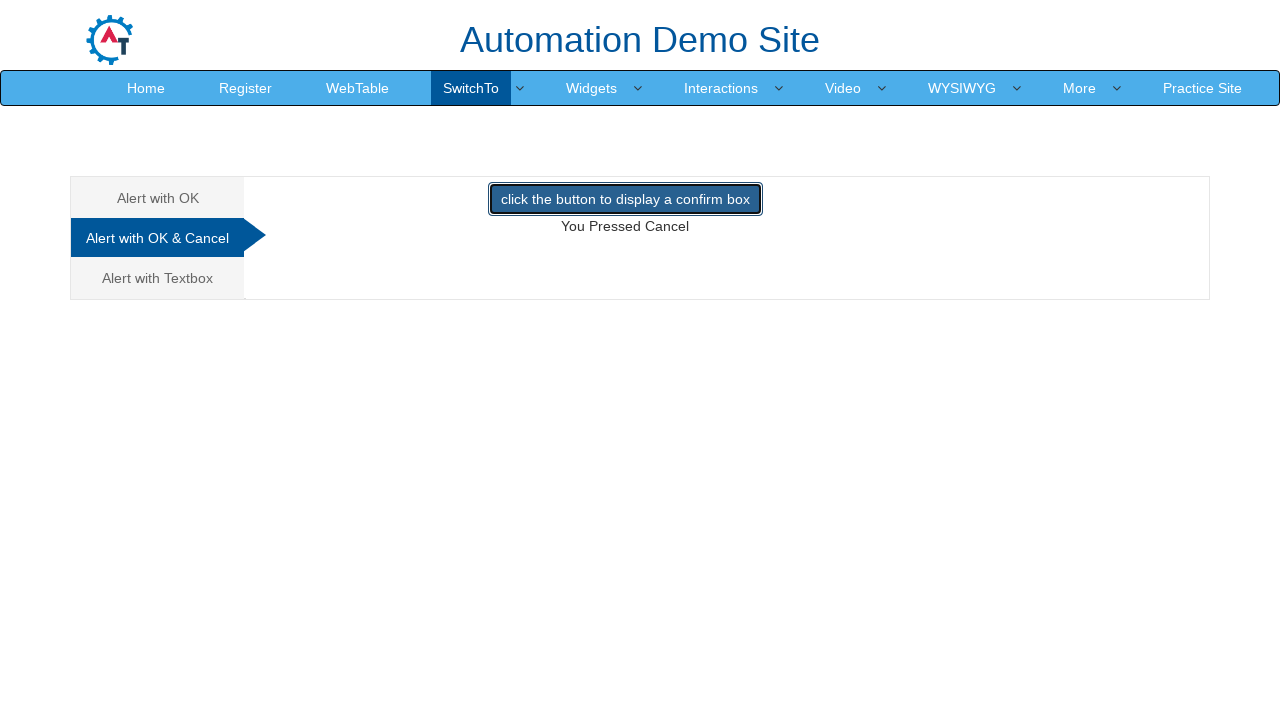

Waited for alert to appear and be handled
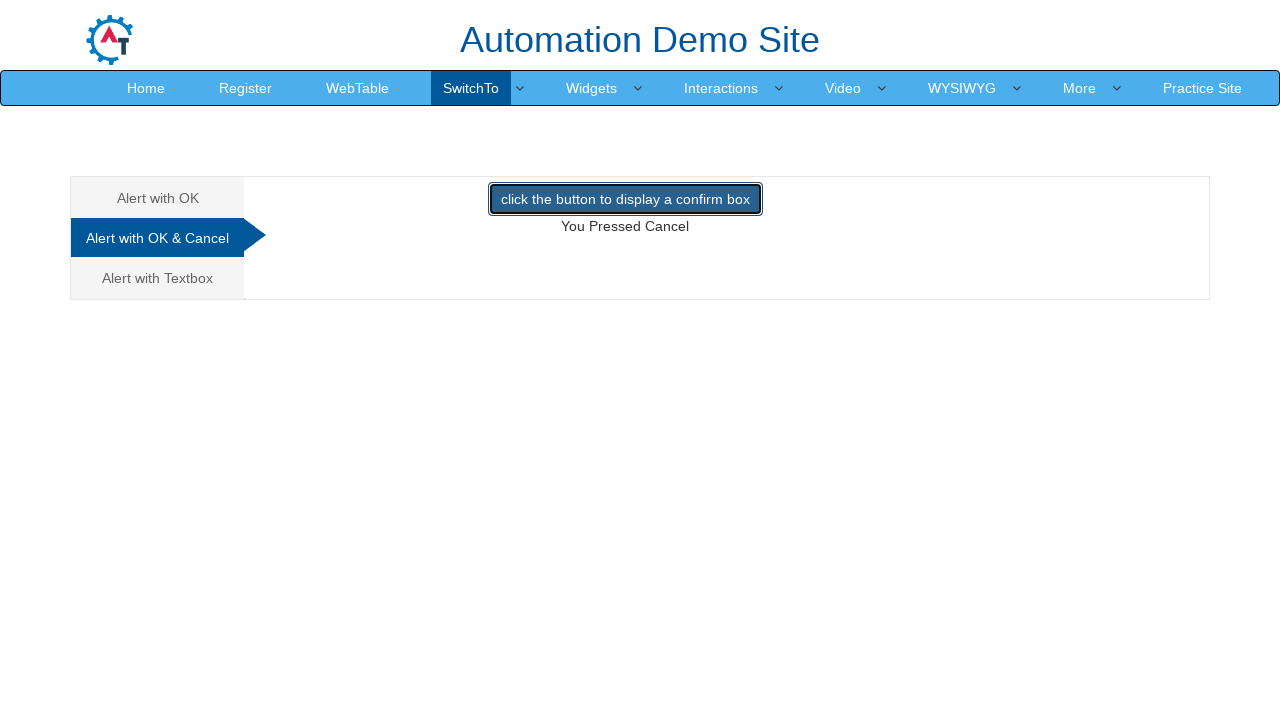

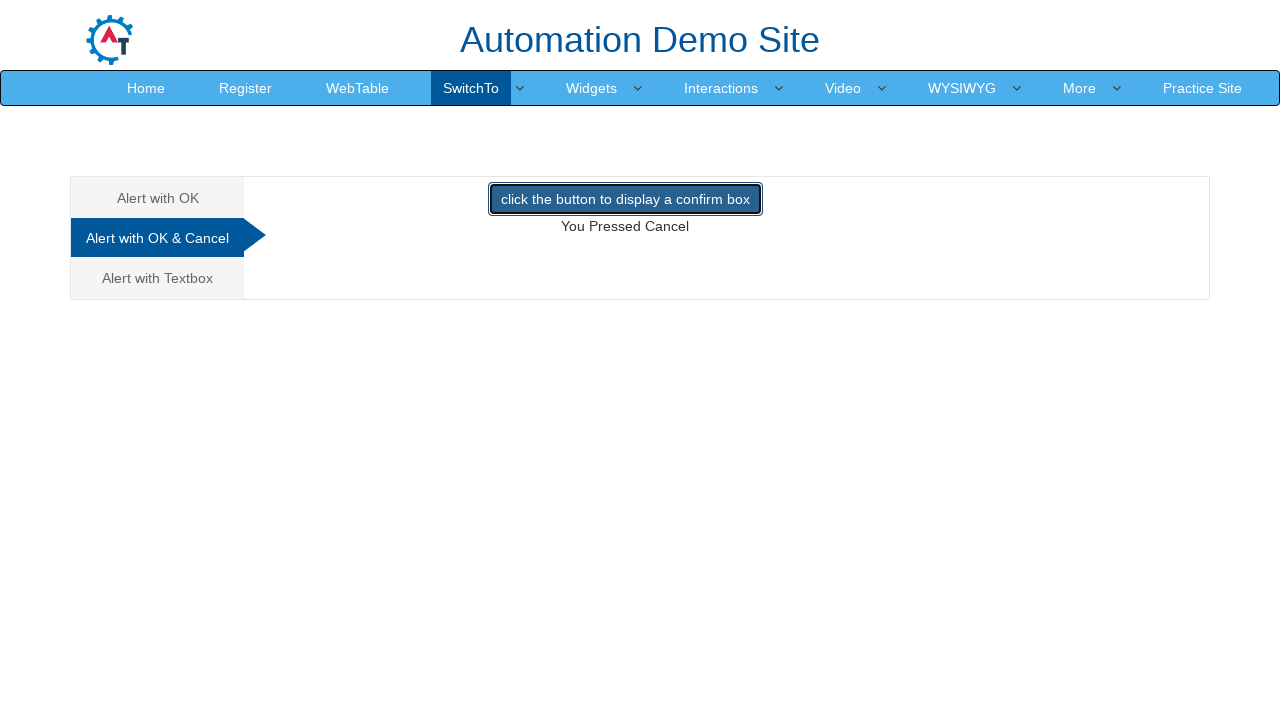